Tests filtering to display only active (incomplete) items.

Starting URL: https://demo.playwright.dev/todomvc

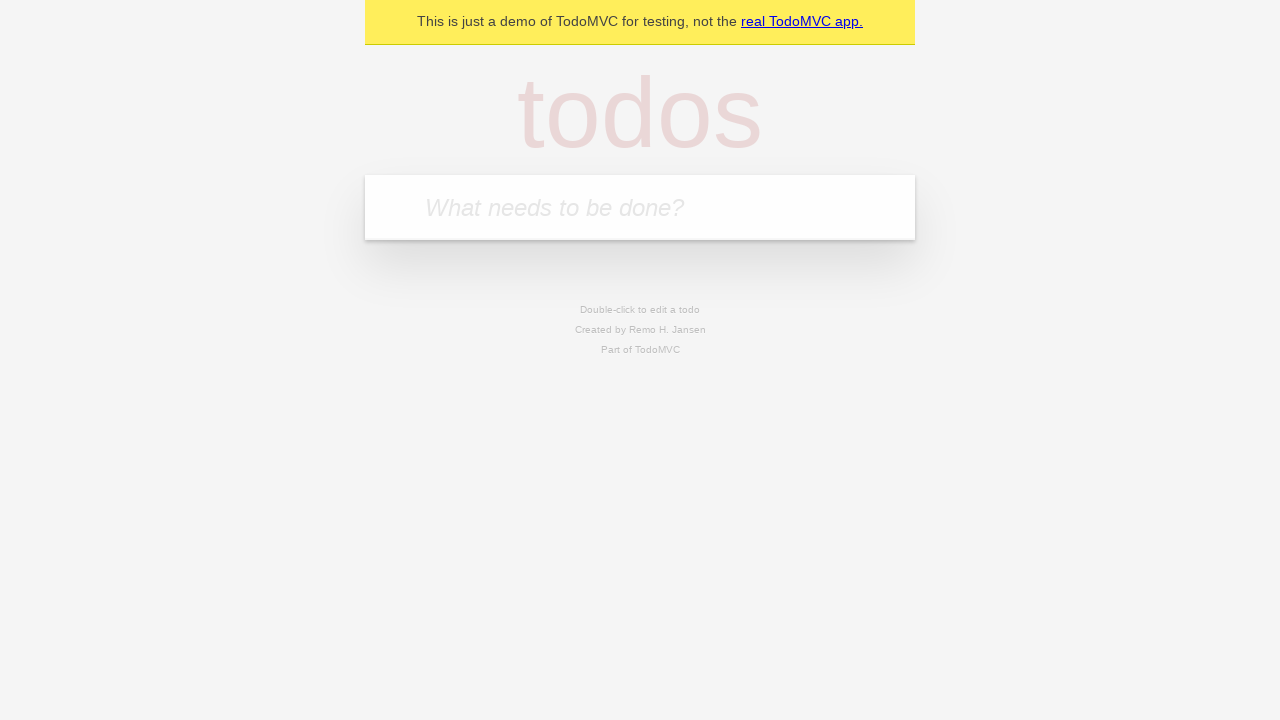

Filled todo input with 'buy some cheese' on internal:attr=[placeholder="What needs to be done?"i]
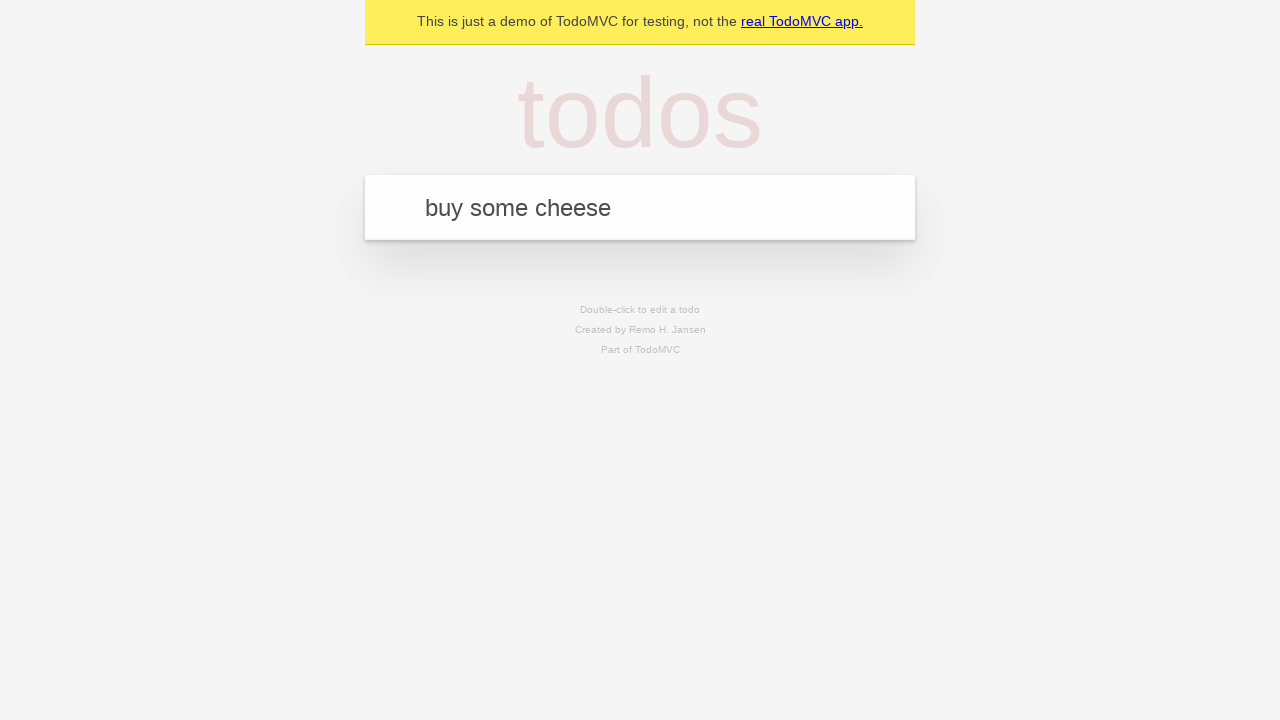

Pressed Enter to create first todo on internal:attr=[placeholder="What needs to be done?"i]
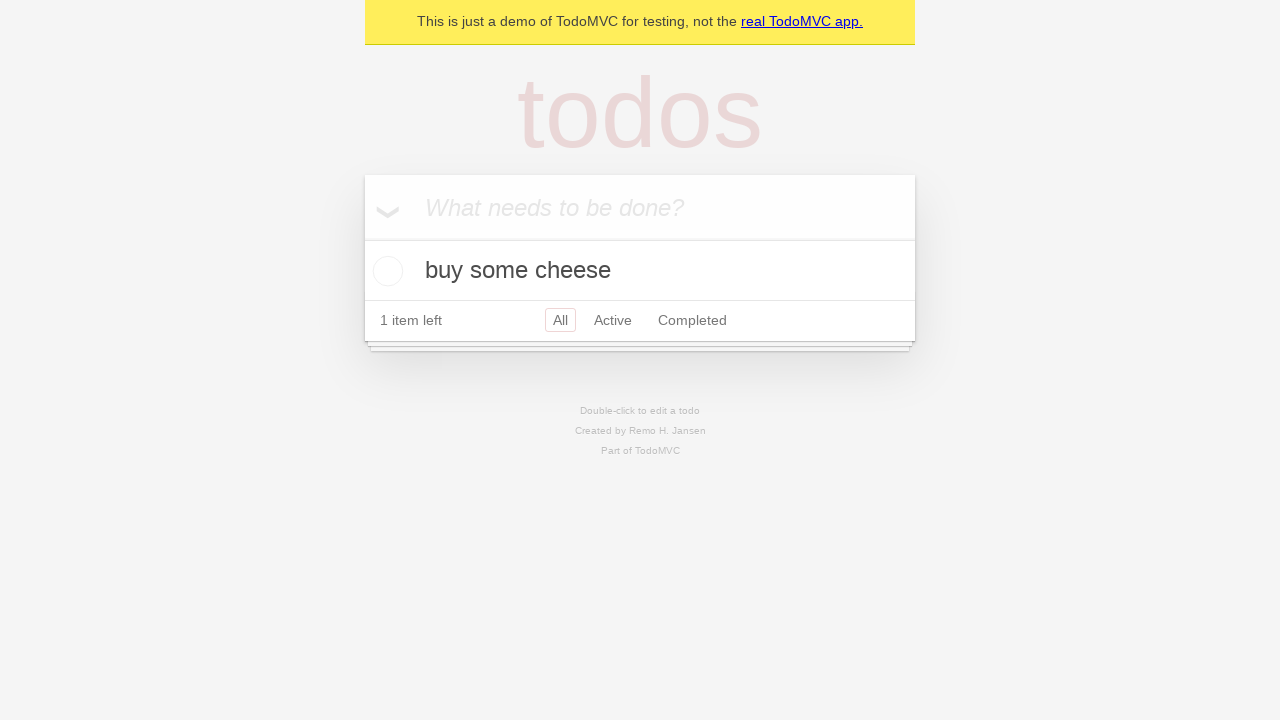

Filled todo input with 'feed the cat' on internal:attr=[placeholder="What needs to be done?"i]
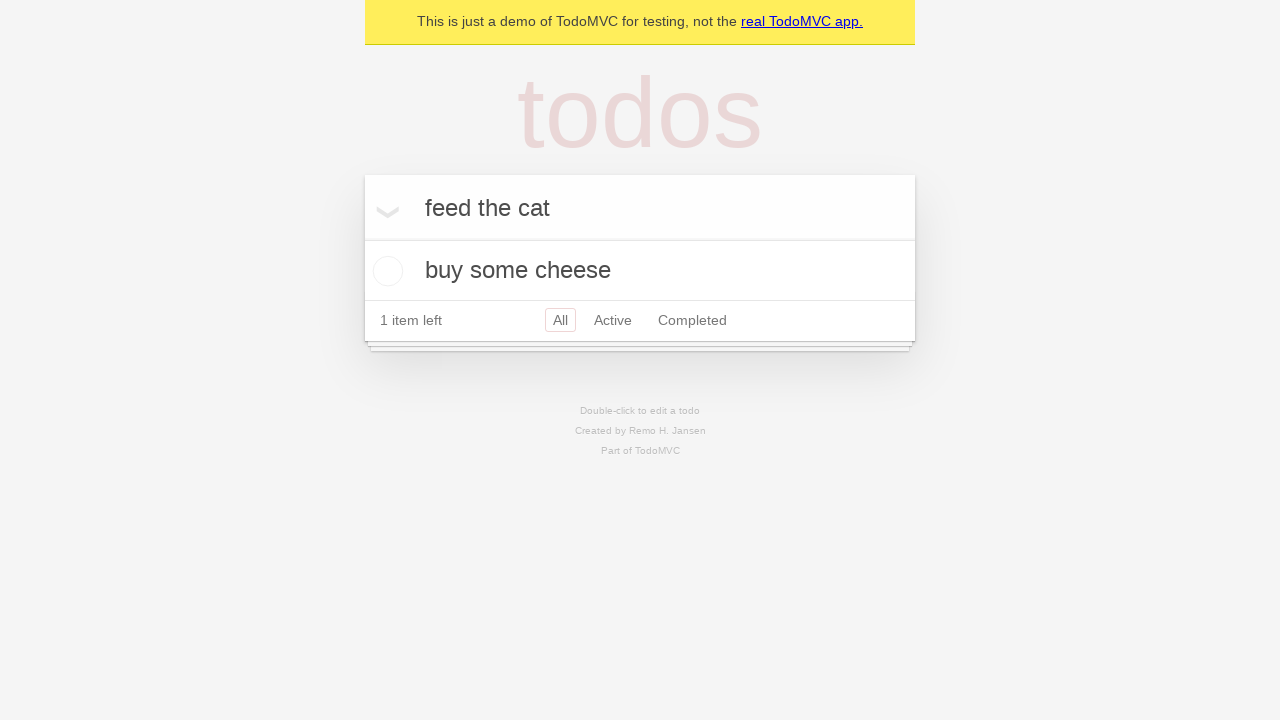

Pressed Enter to create second todo on internal:attr=[placeholder="What needs to be done?"i]
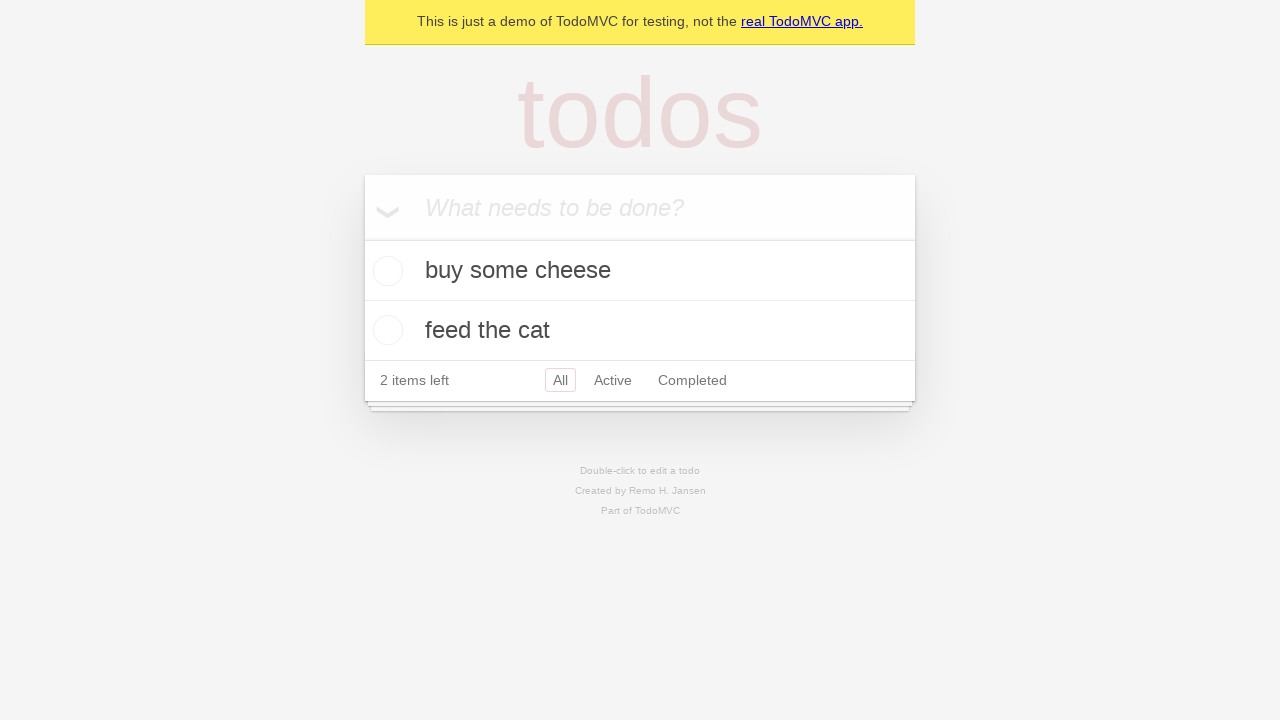

Filled todo input with 'book a doctors appointment' on internal:attr=[placeholder="What needs to be done?"i]
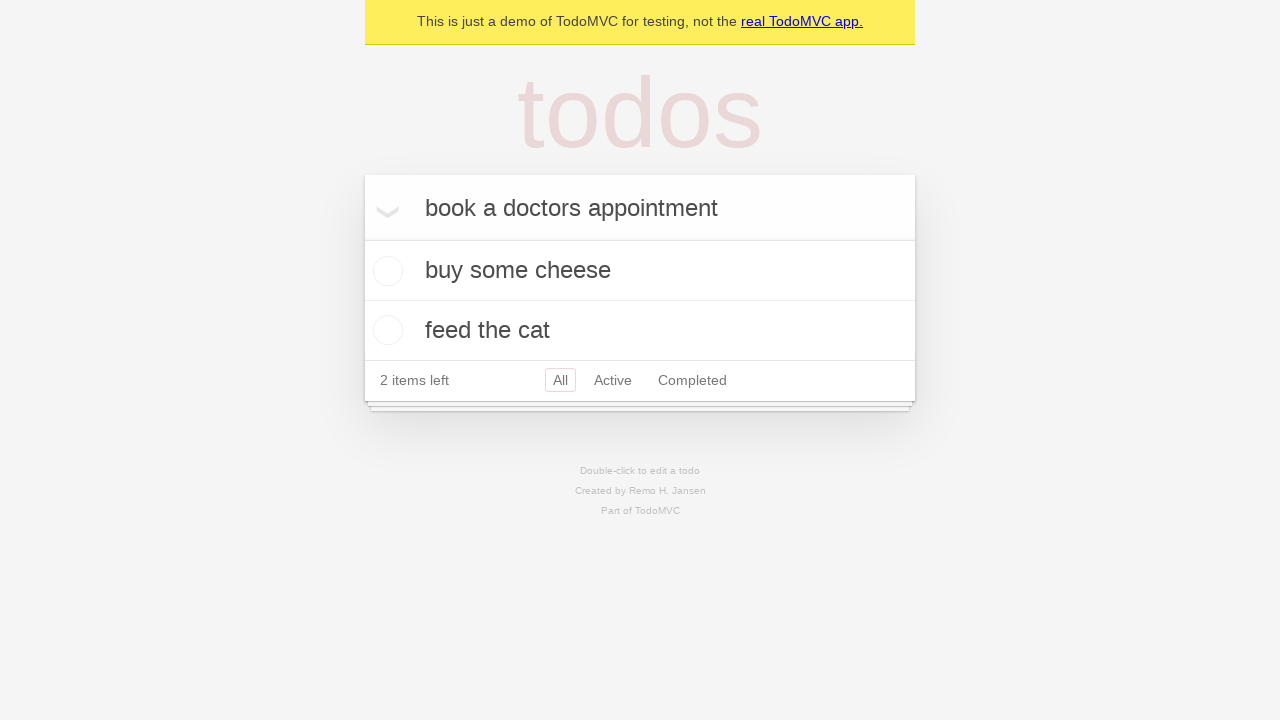

Pressed Enter to create third todo on internal:attr=[placeholder="What needs to be done?"i]
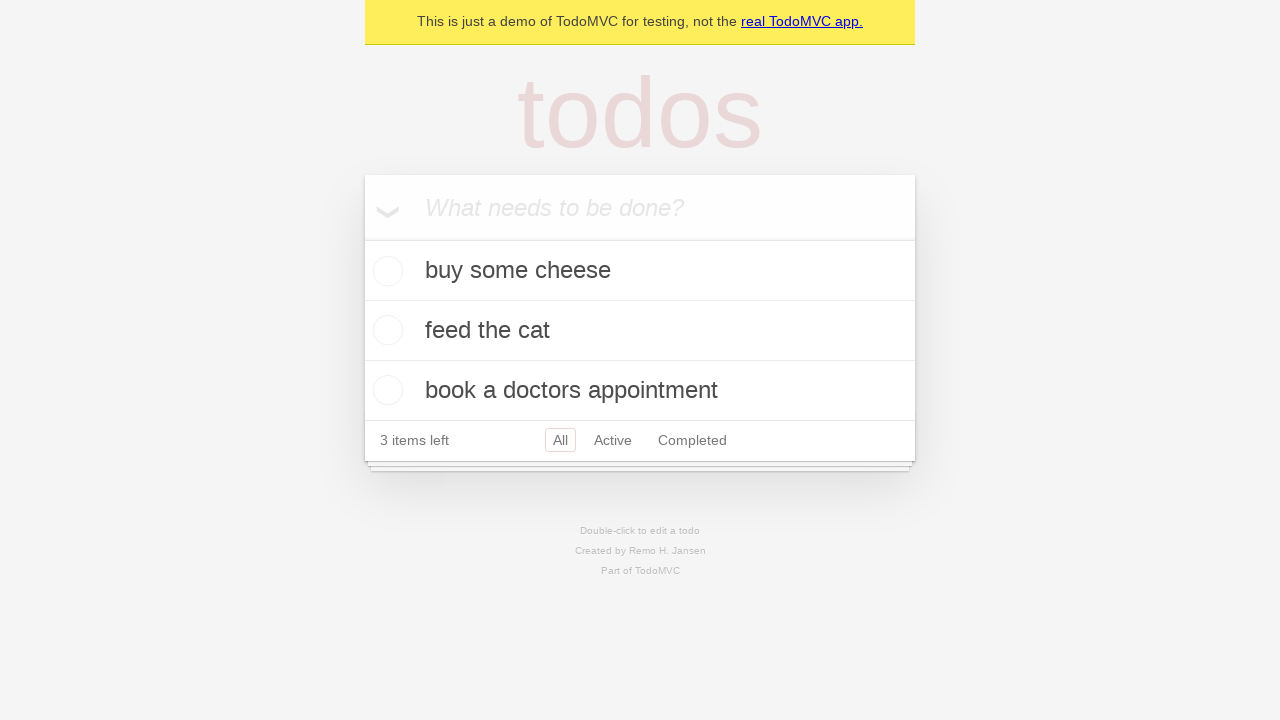

Checked second todo item 'feed the cat' to mark as complete at (385, 330) on internal:testid=[data-testid="todo-item"s] >> nth=1 >> internal:role=checkbox
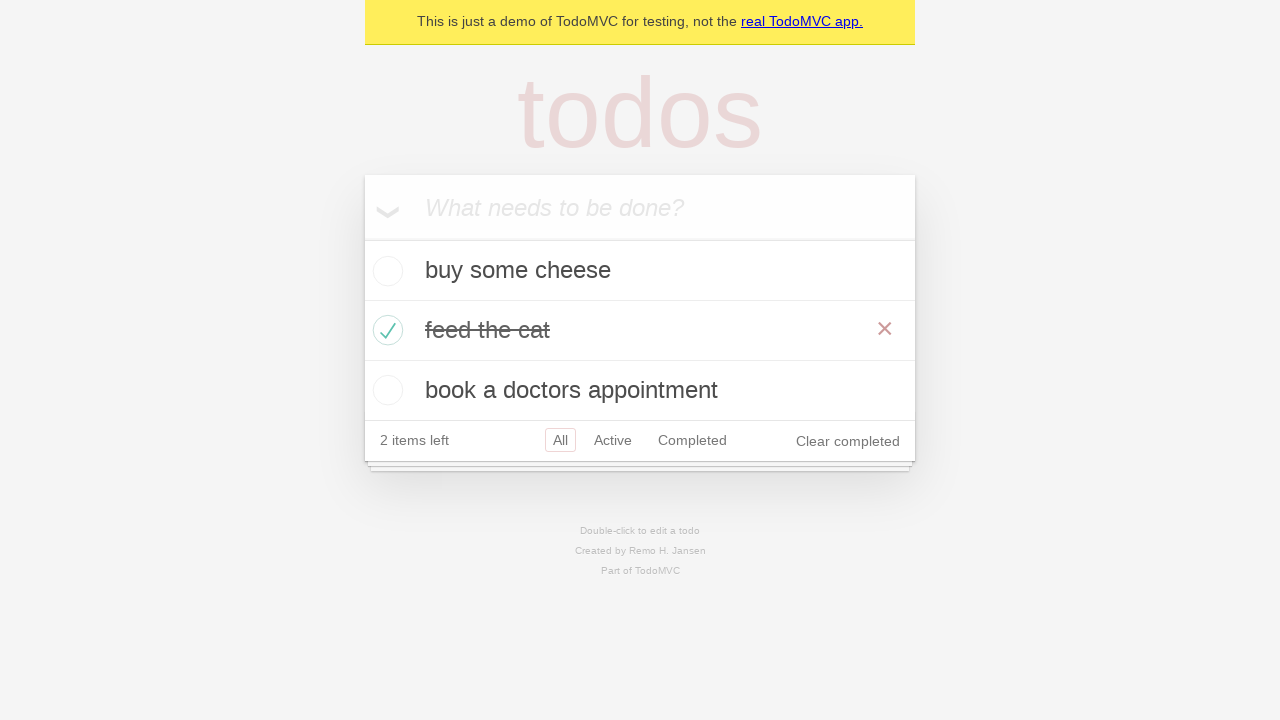

Clicked Active filter to display only incomplete items at (613, 440) on internal:role=link[name="Active"i]
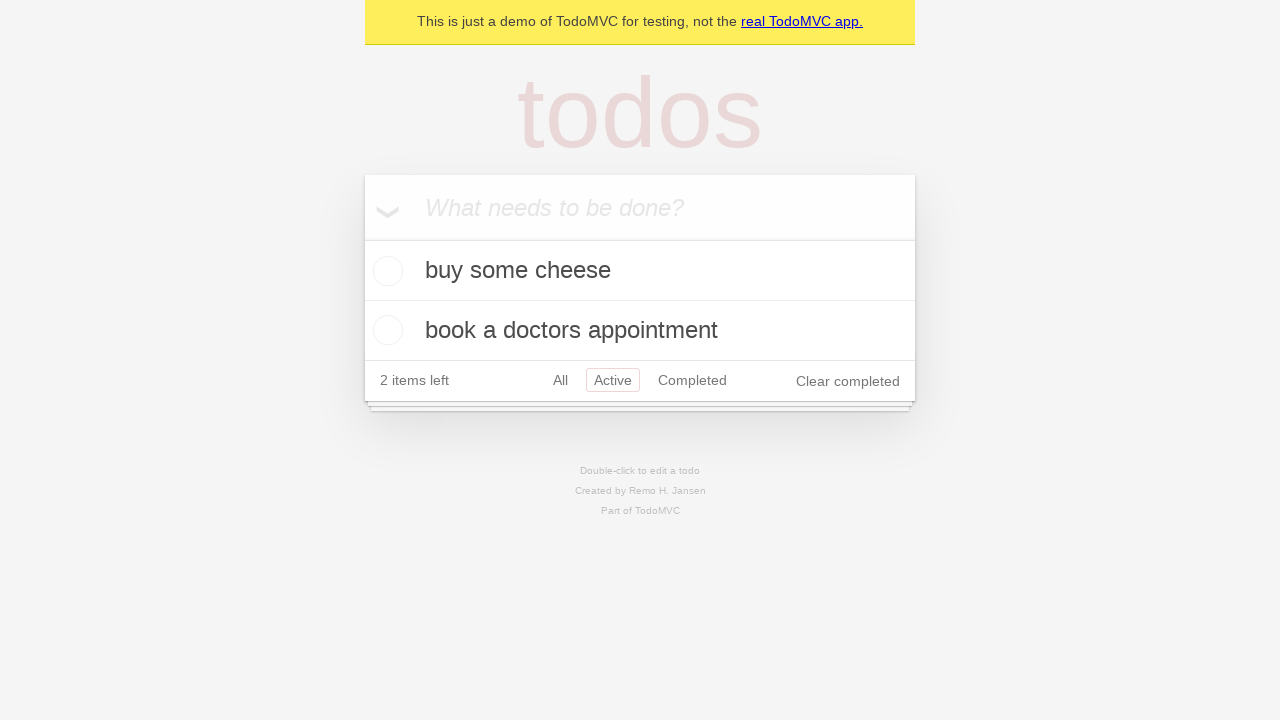

Filtered todo list loaded showing only active items
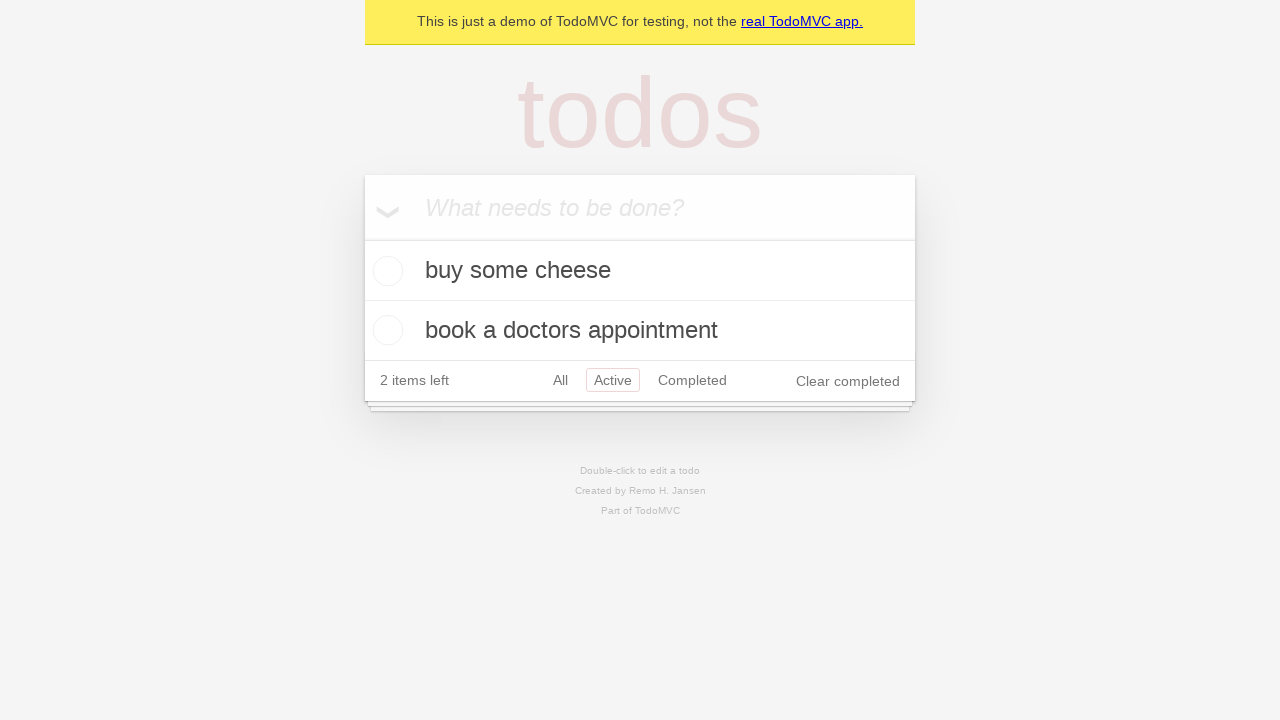

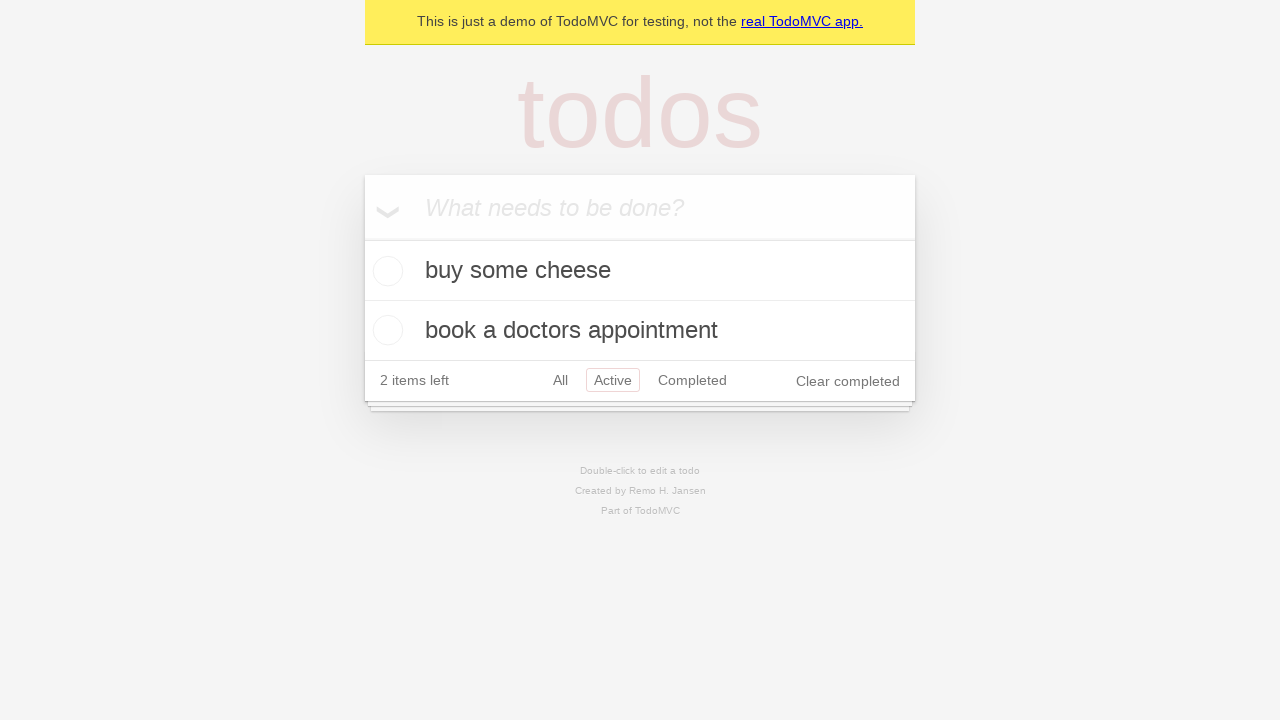